Tests JavaScript confirm alert handling by clicking a button that triggers a confirm dialog, accepting the alert, and verifying the result message is displayed.

Starting URL: https://the-internet.herokuapp.com/javascript_alerts

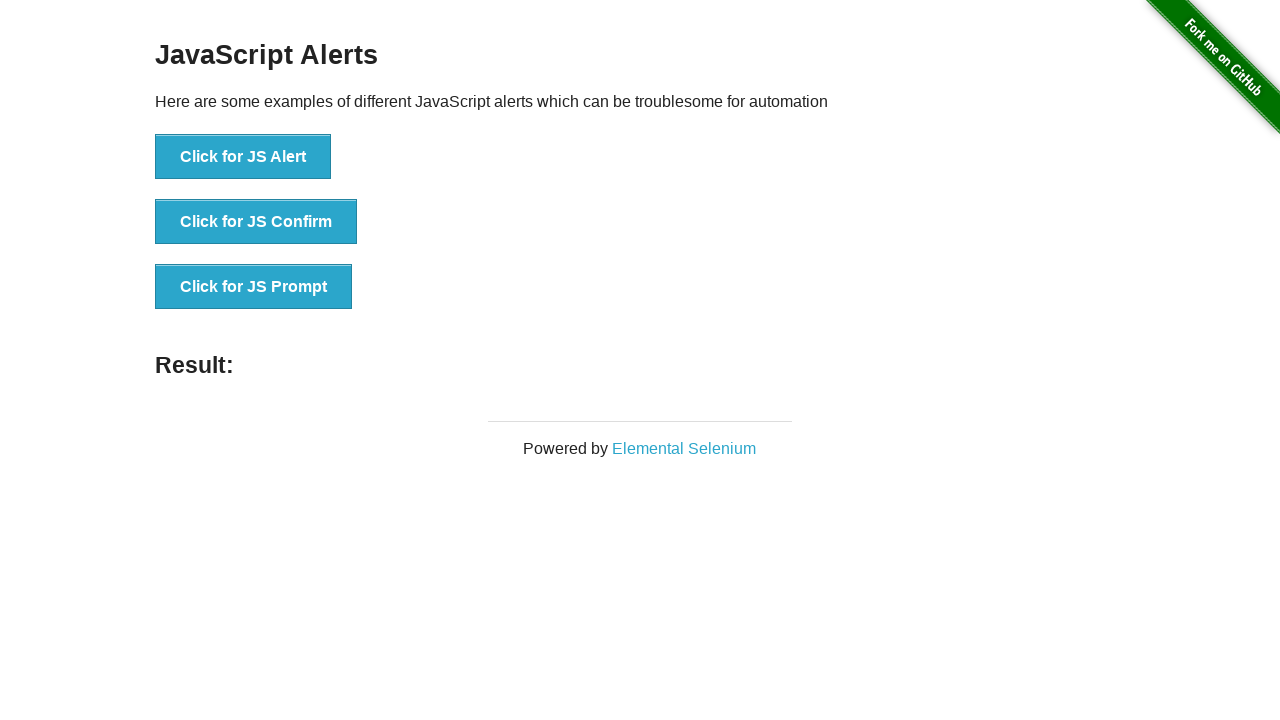

Set up dialog handler to accept confirm alerts
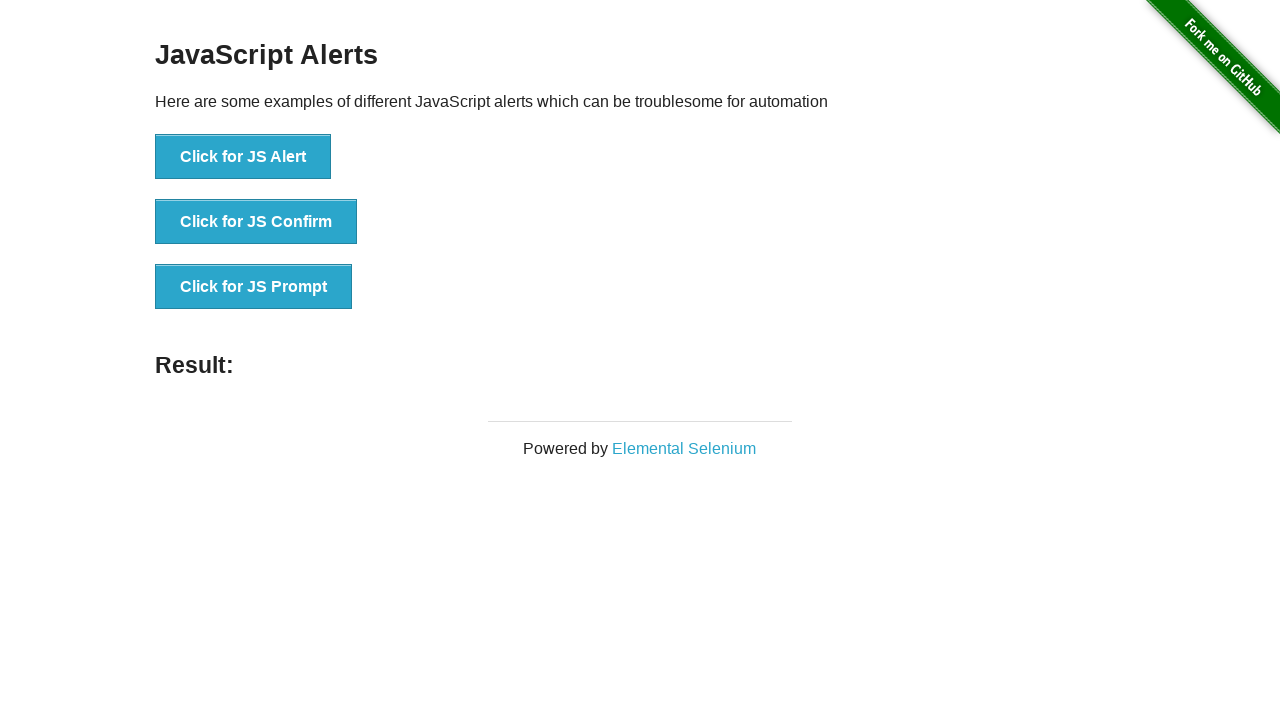

Clicked button to trigger JS Confirm alert at (256, 222) on xpath=//button[text()='Click for JS Confirm']
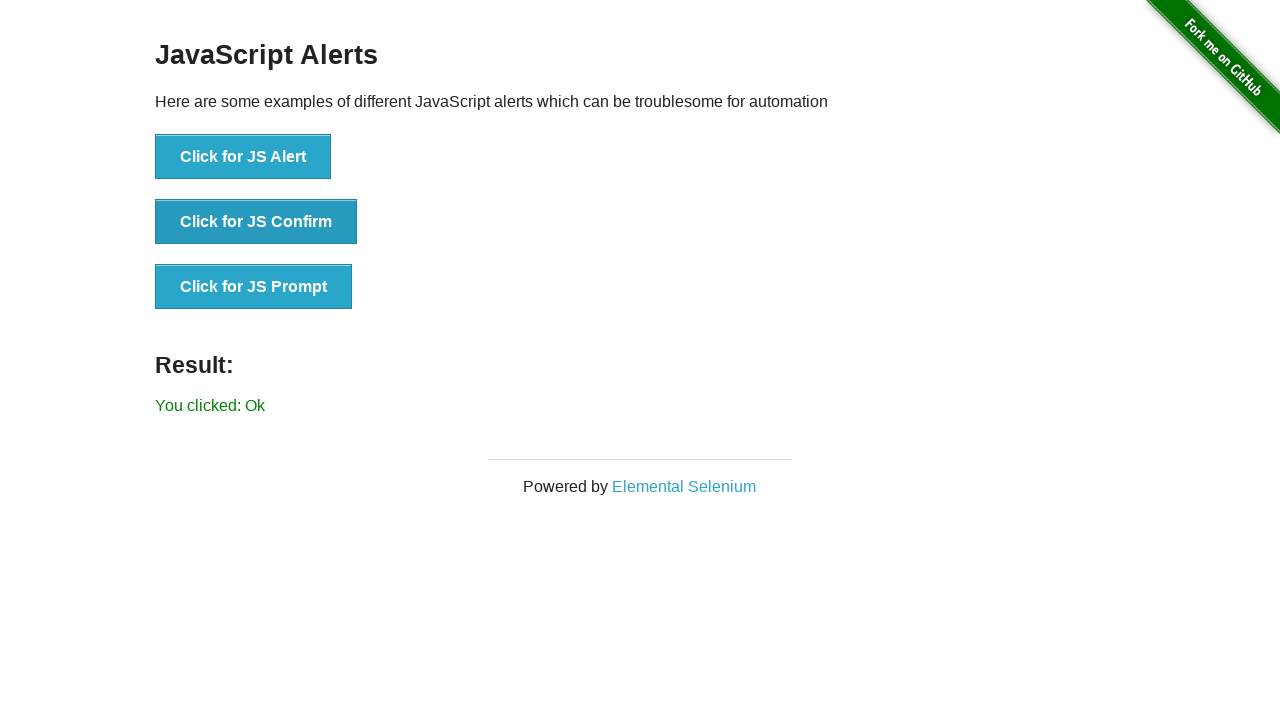

Result element appeared after alert was accepted
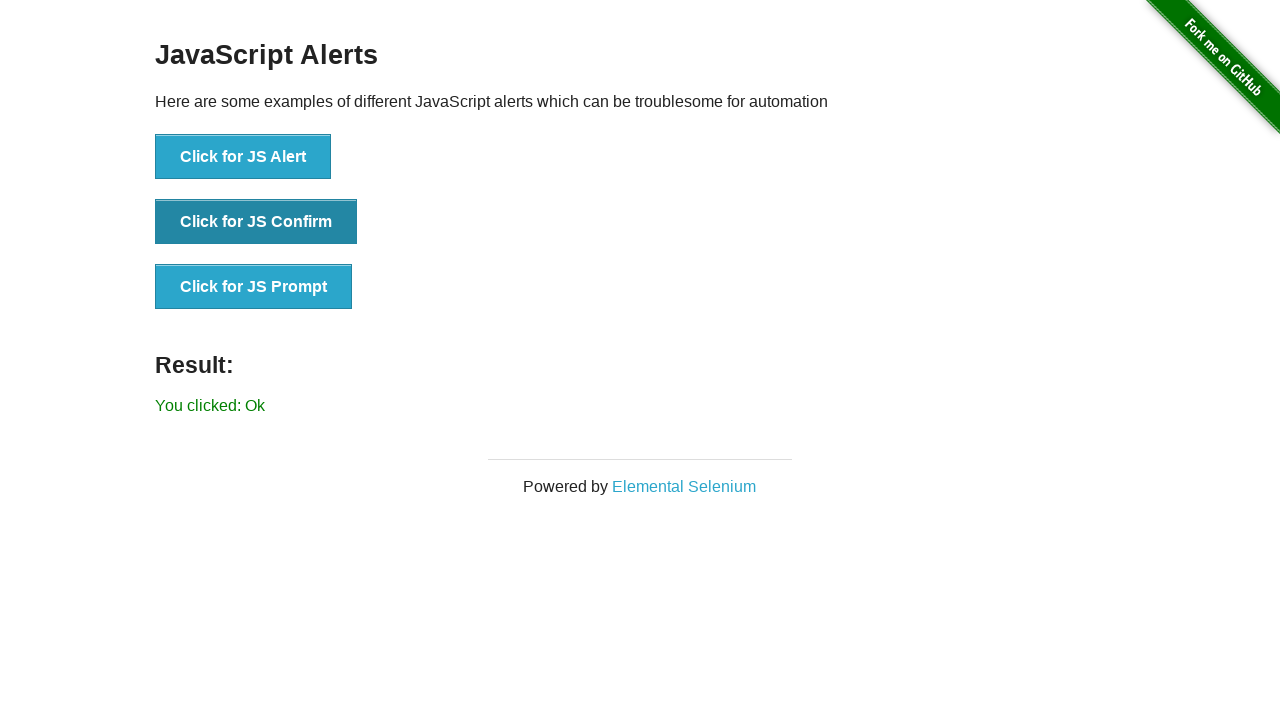

Verified result element is visible and accessible
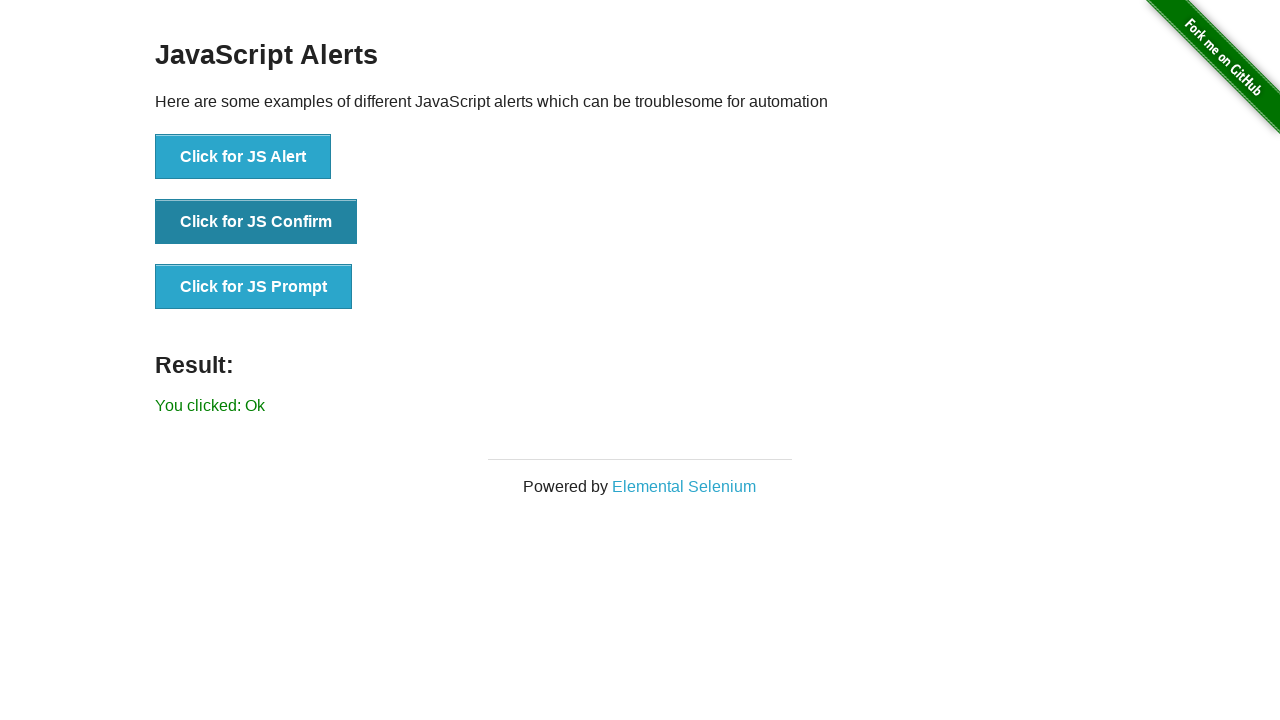

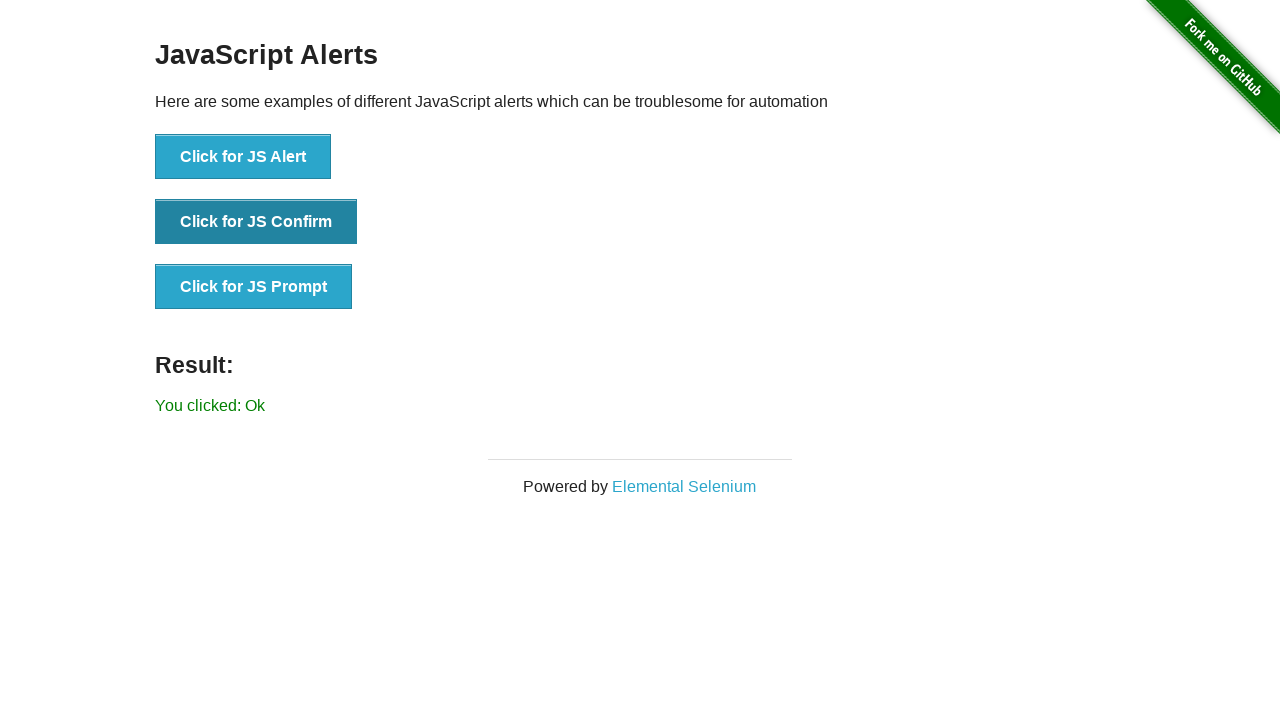